Tests drag and drop functionality by dragging element A to element B's position on a demo page

Starting URL: http://the-internet.herokuapp.com/drag_and_drop

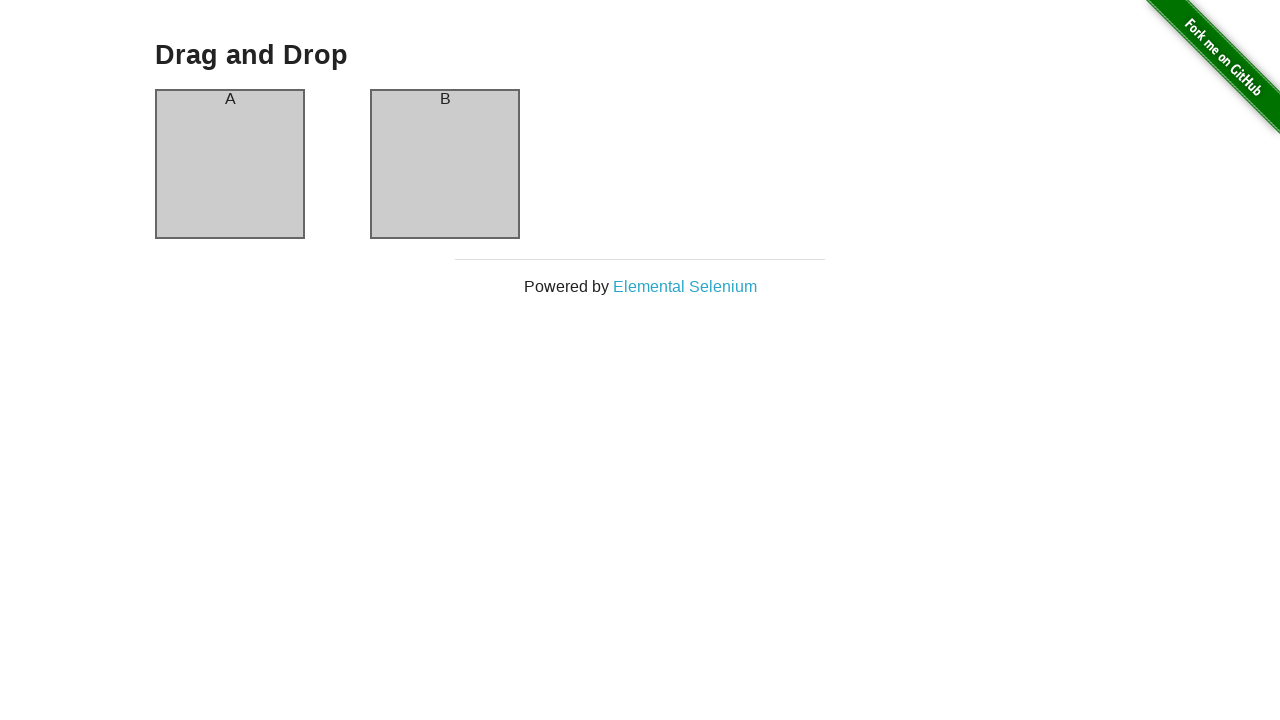

Navigated to drag and drop demo page
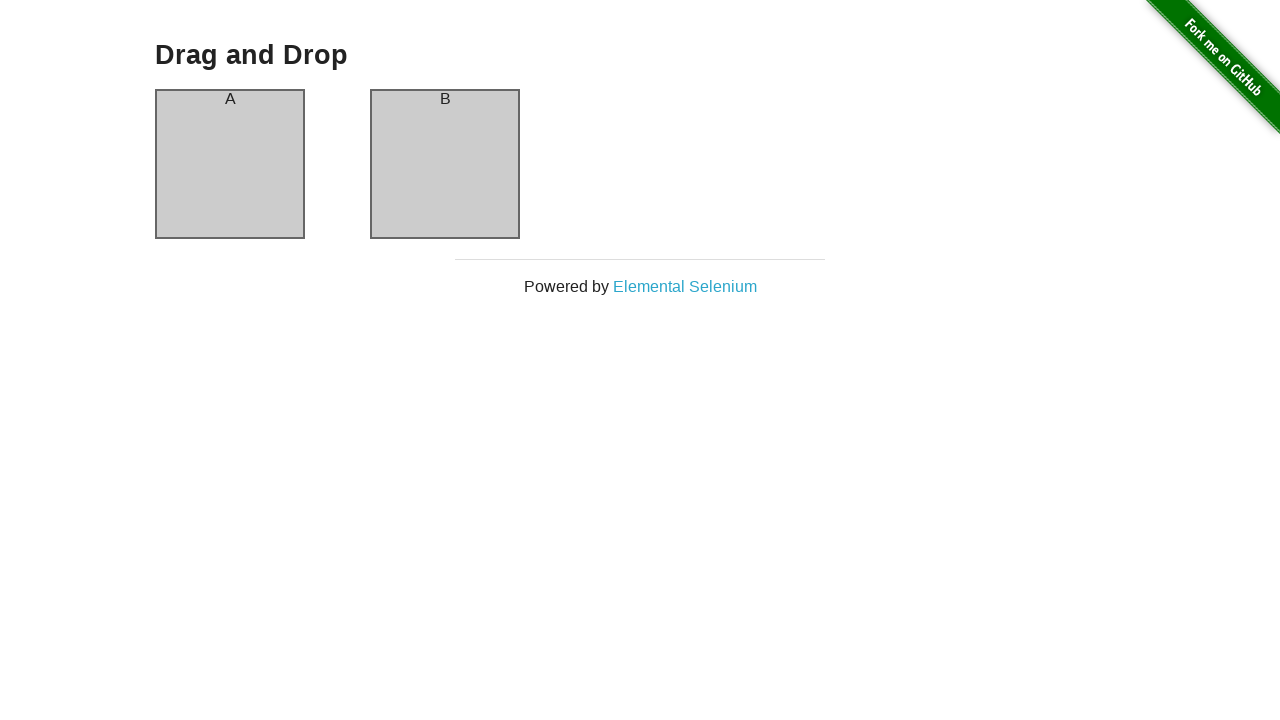

Located element A
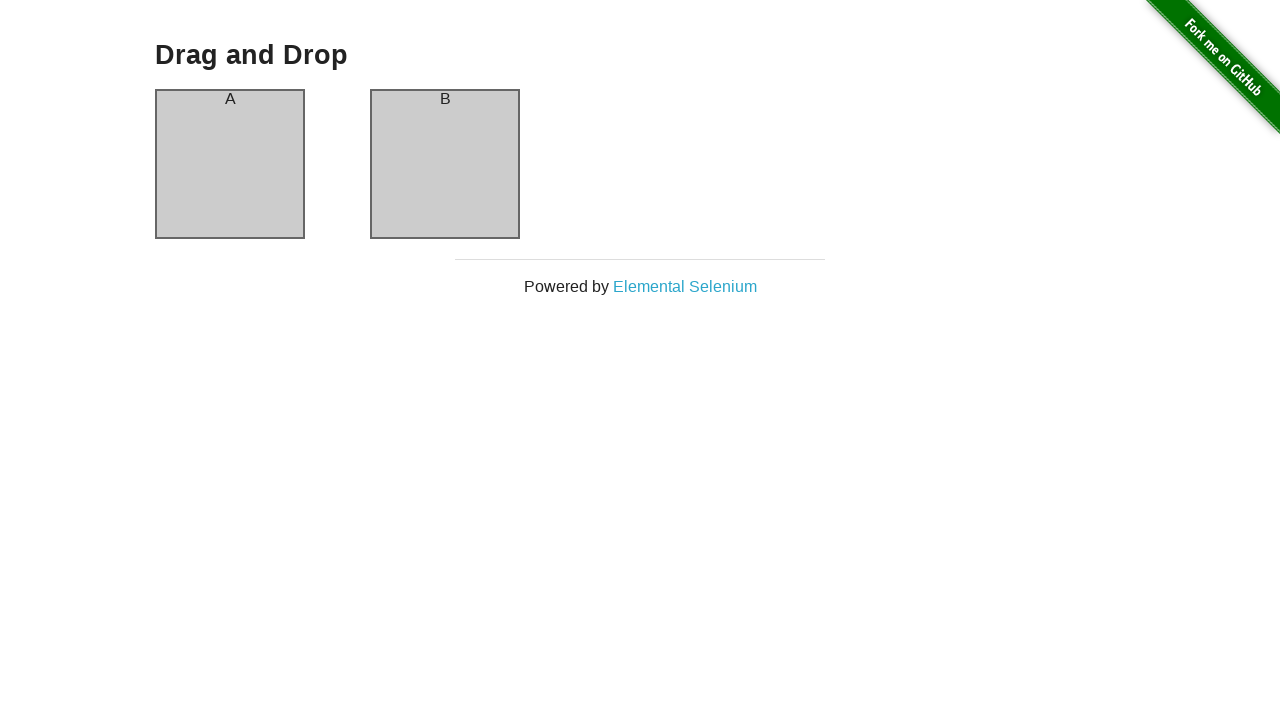

Located element B
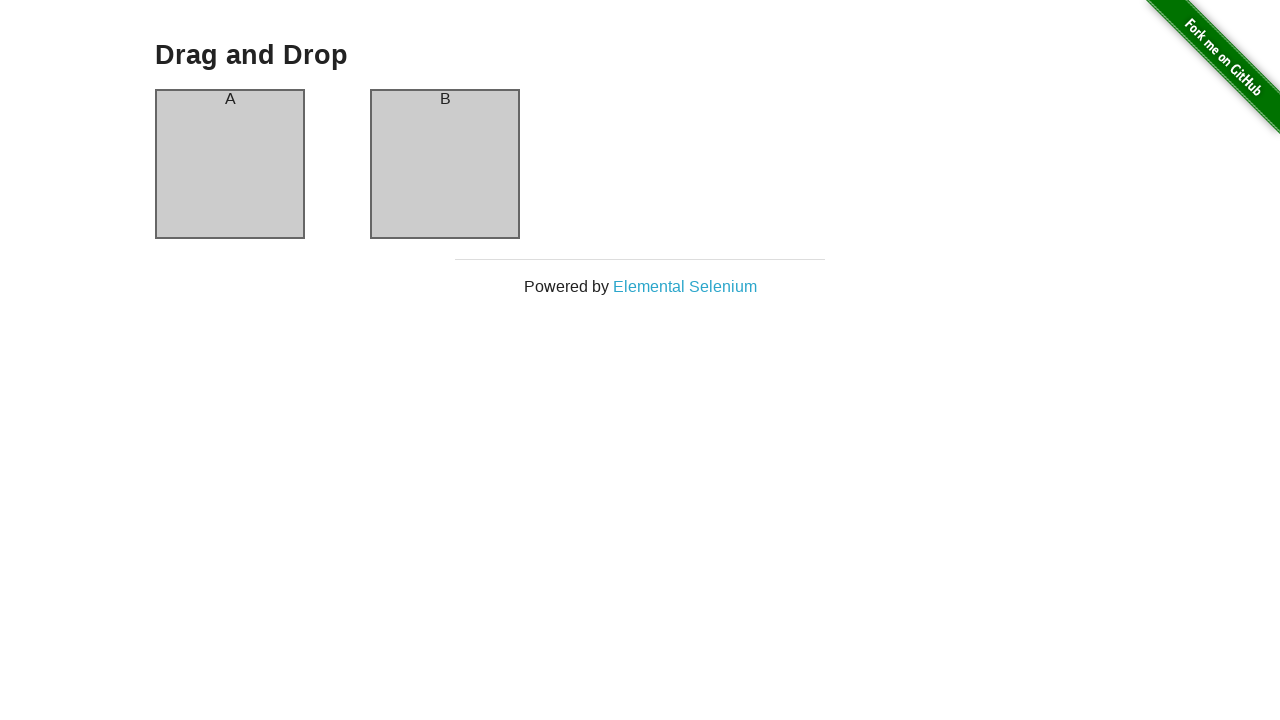

Dragged element A to element B's position at (445, 99)
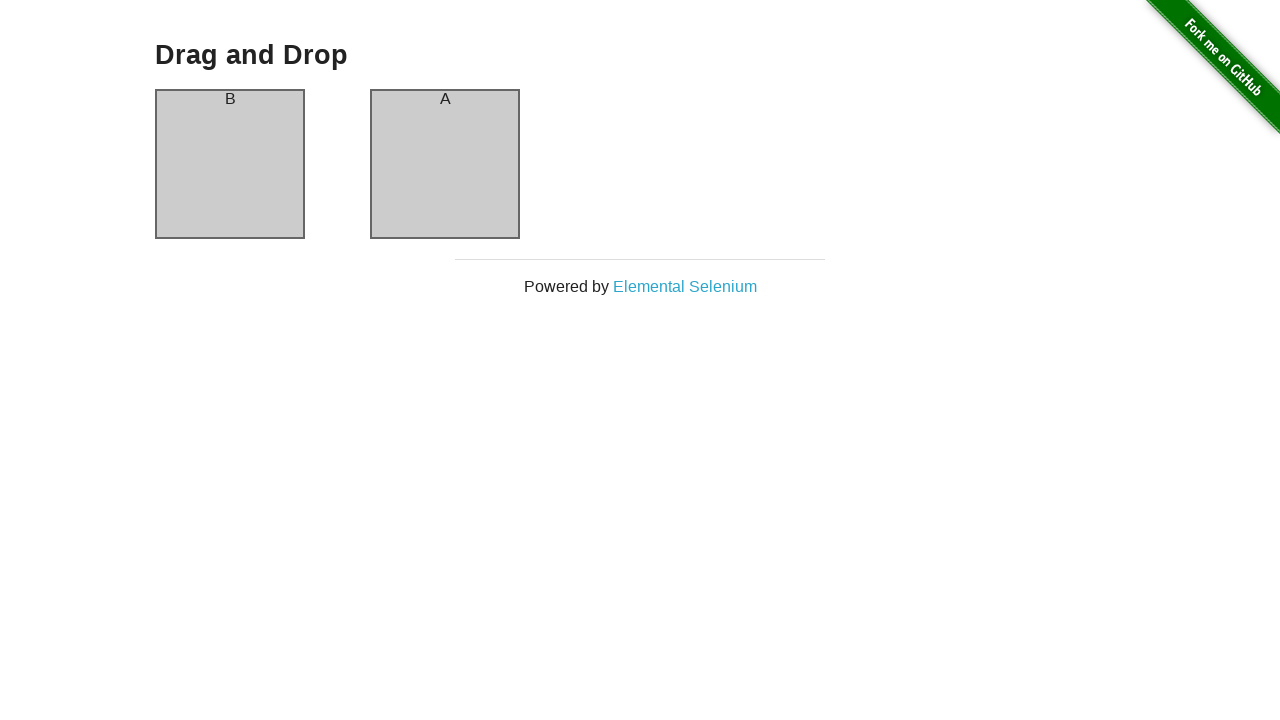

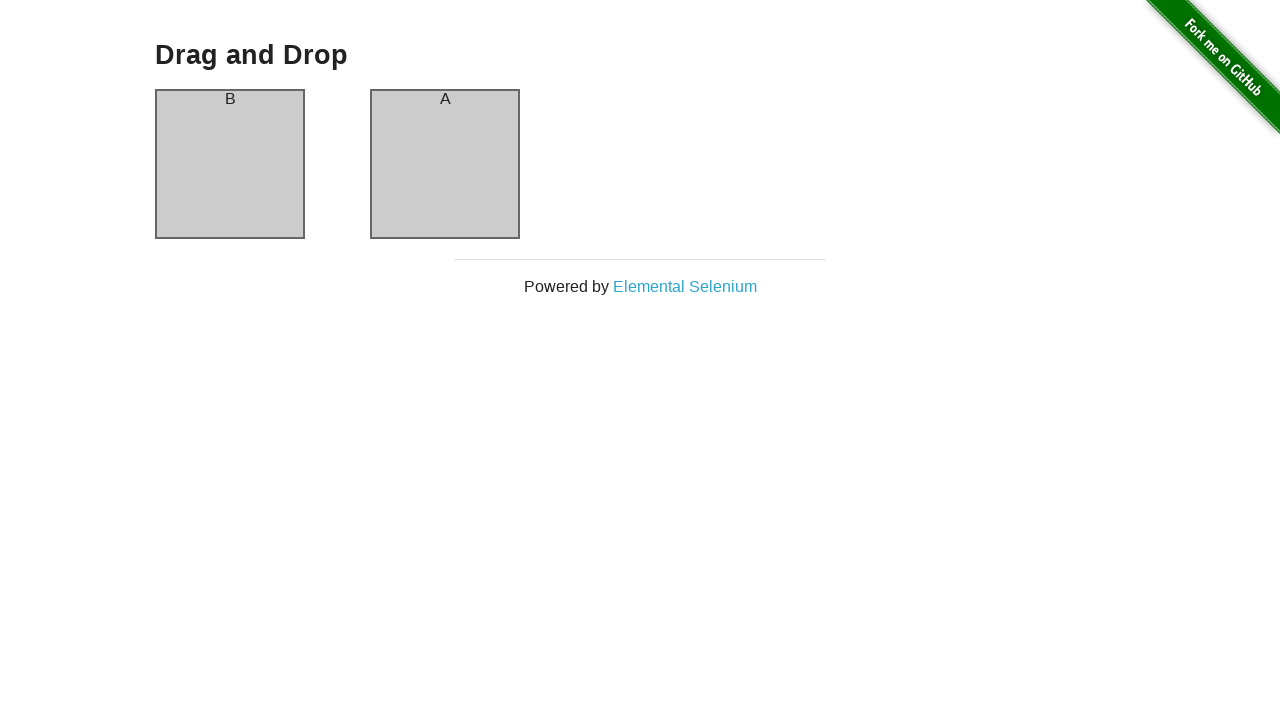